Tests radio button functionality by clicking the Yes radio button using JavaScript execution

Starting URL: https://demoqa.com/radio-button

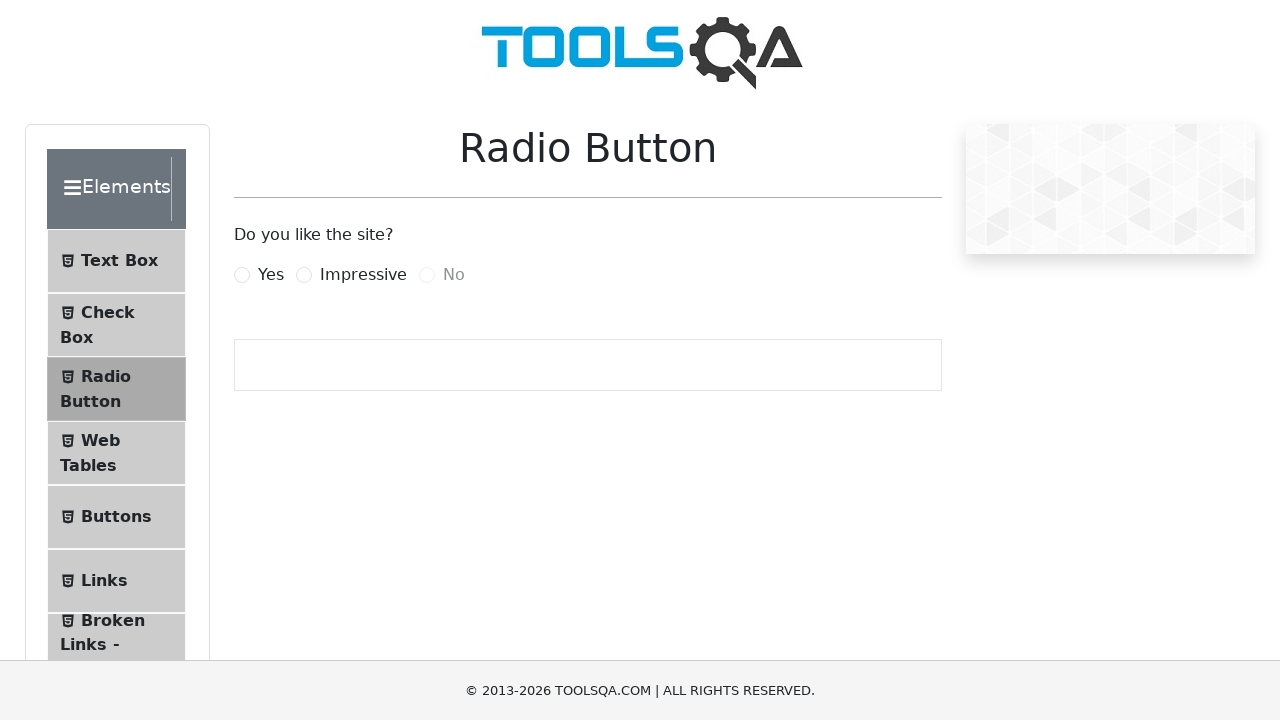

Clicked Yes radio button using JavaScript execution
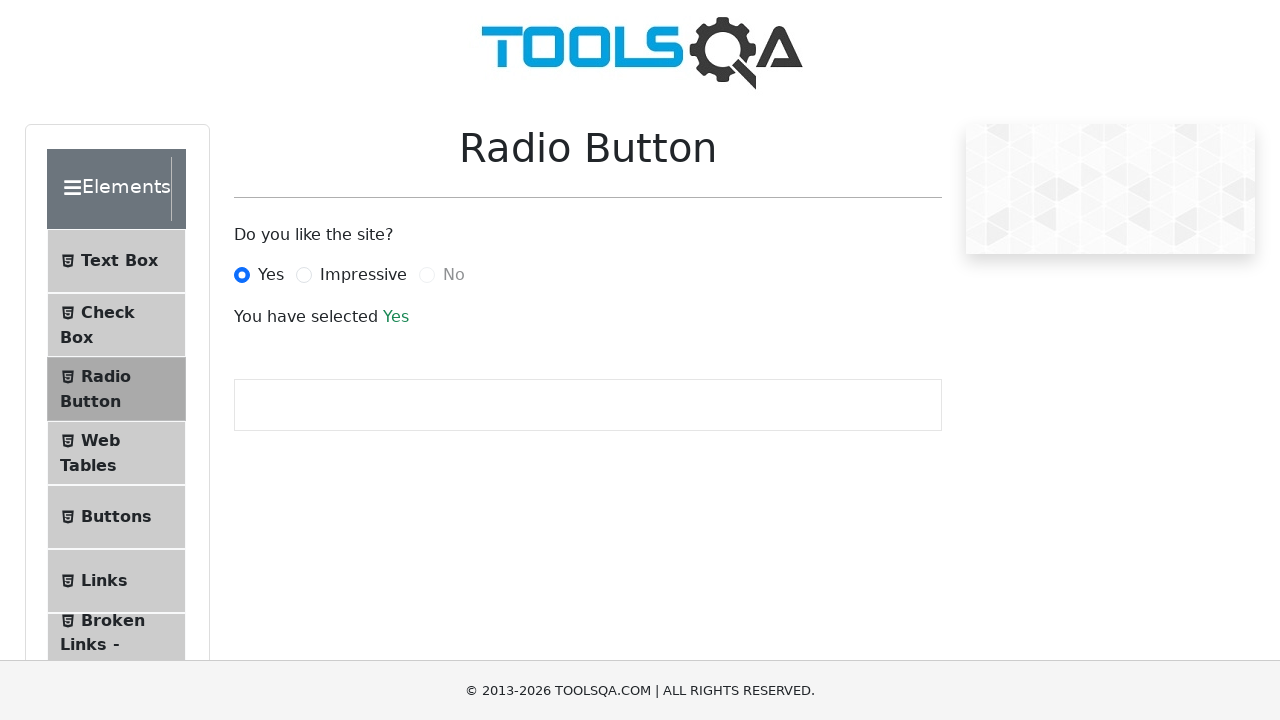

Waited for radio button selection to register
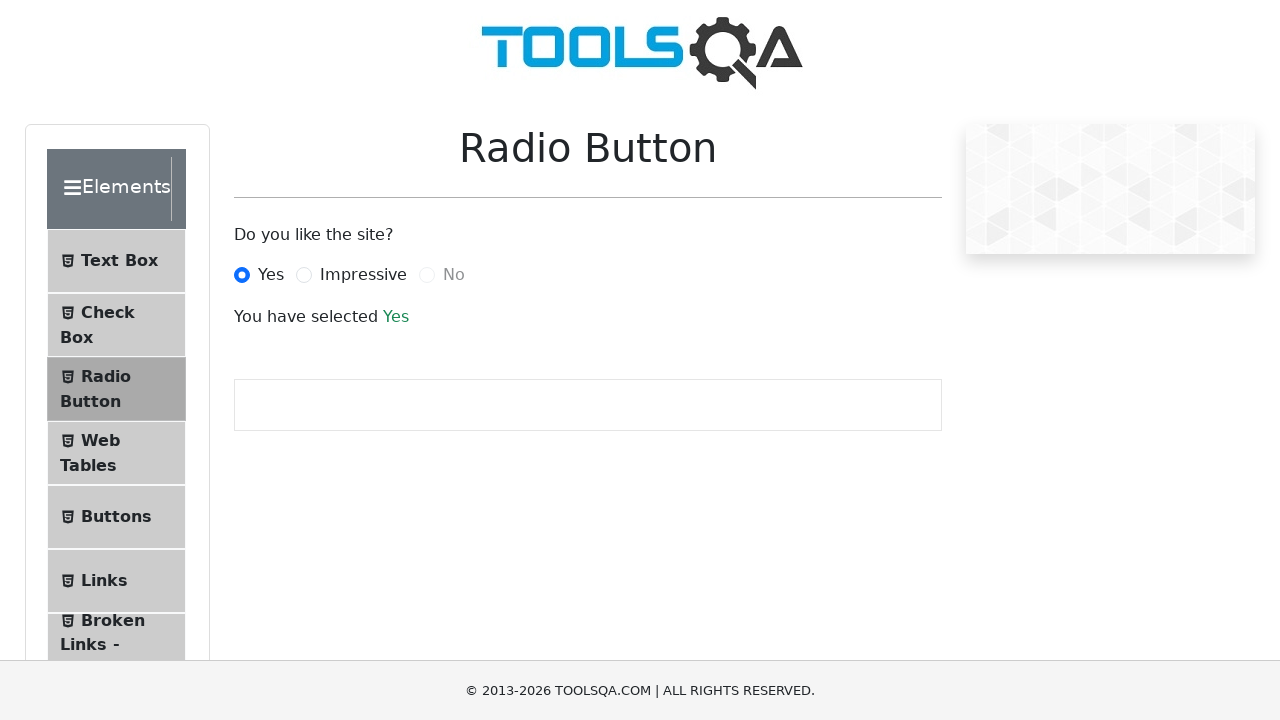

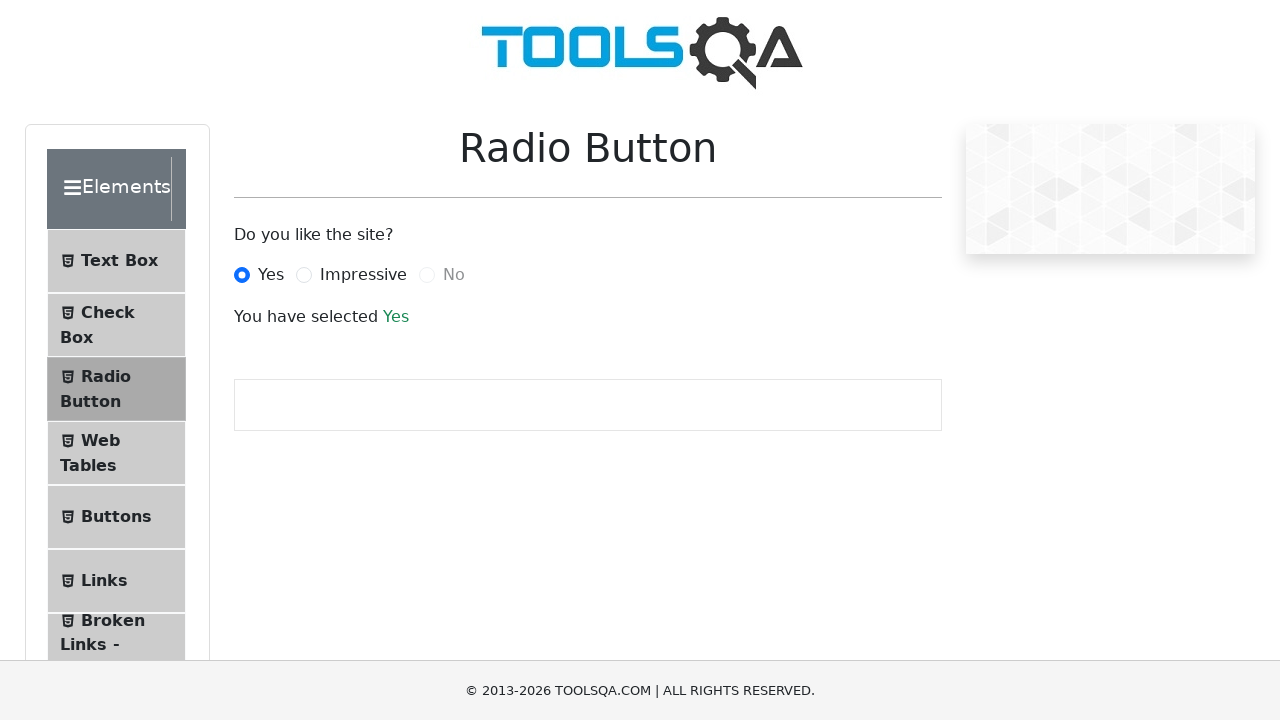